Tests input field functionality on DemoQA by entering a name into the username field

Starting URL: https://demoqa.com/text-box

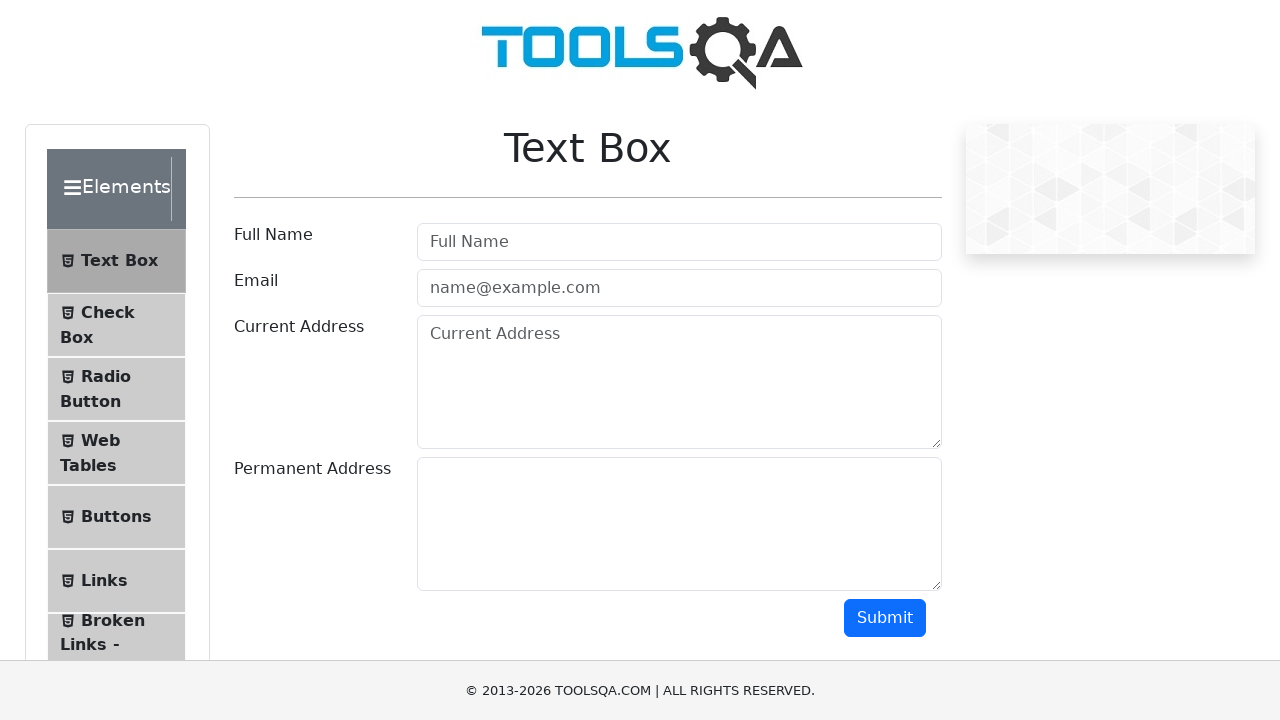

Filled username field with 'Kamile' on #userName
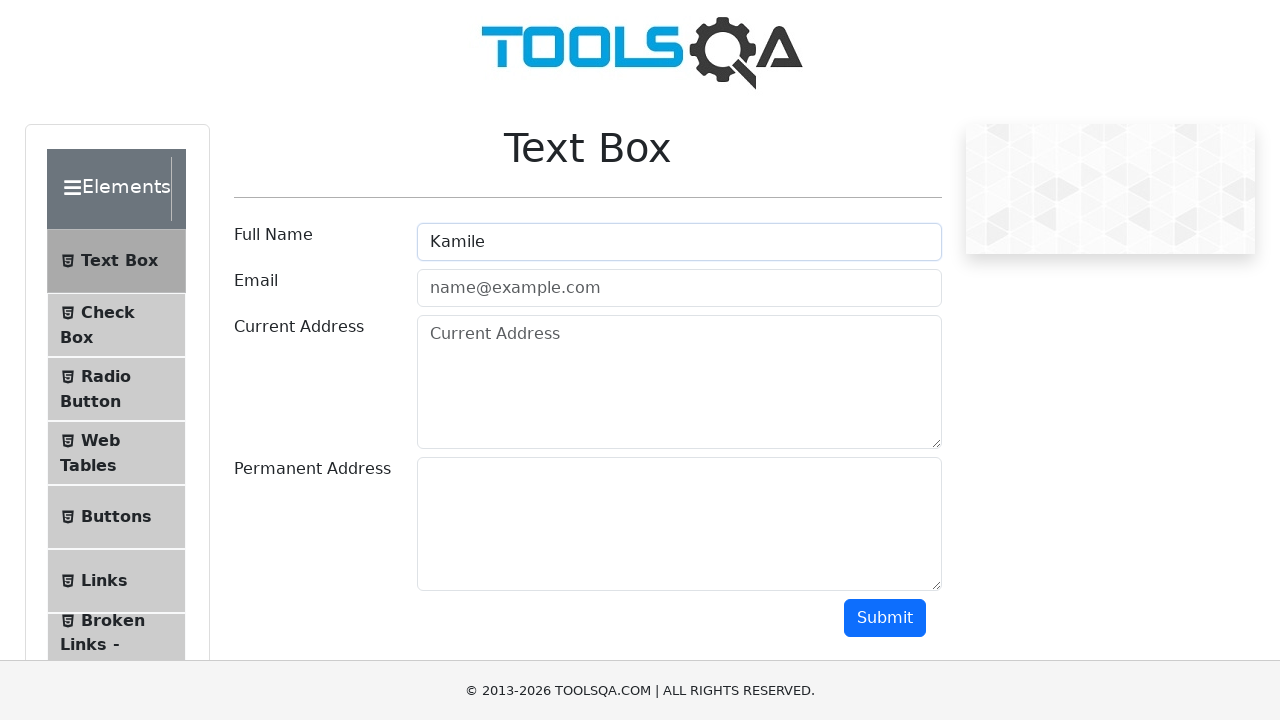

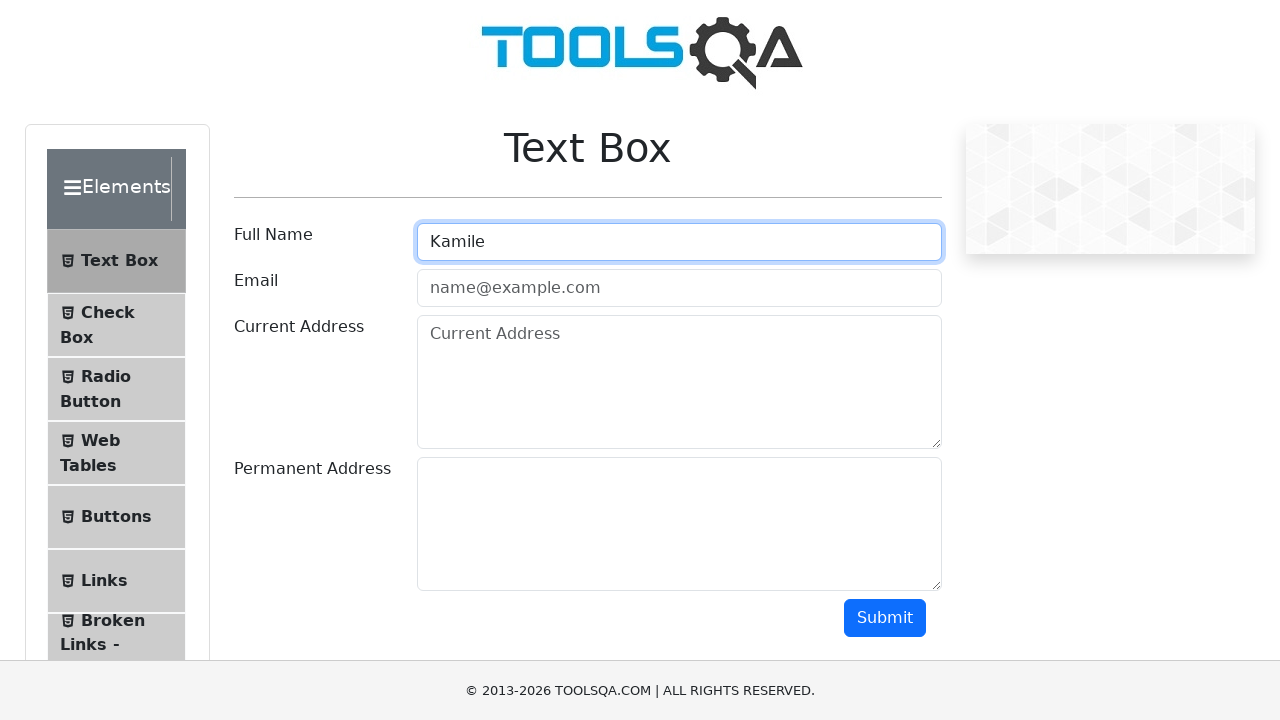